Tests a banking application by adding a new customer as manager, opening an account, making deposits and withdrawals, and checking transaction history

Starting URL: https://www.globalsqa.com/angularJs-protractor/BankingProject/#/login

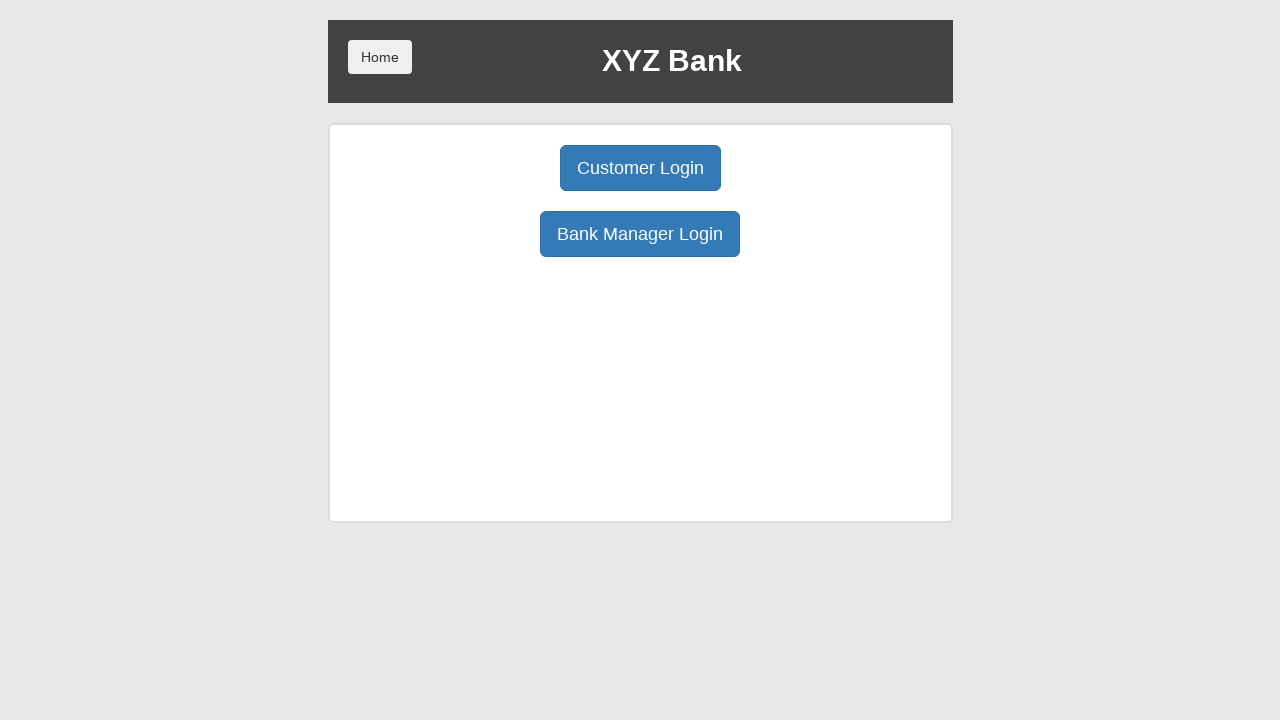

Clicked Bank Manager login button at (640, 234) on (//button[@class='btn btn-primary btn-lg'])[2]
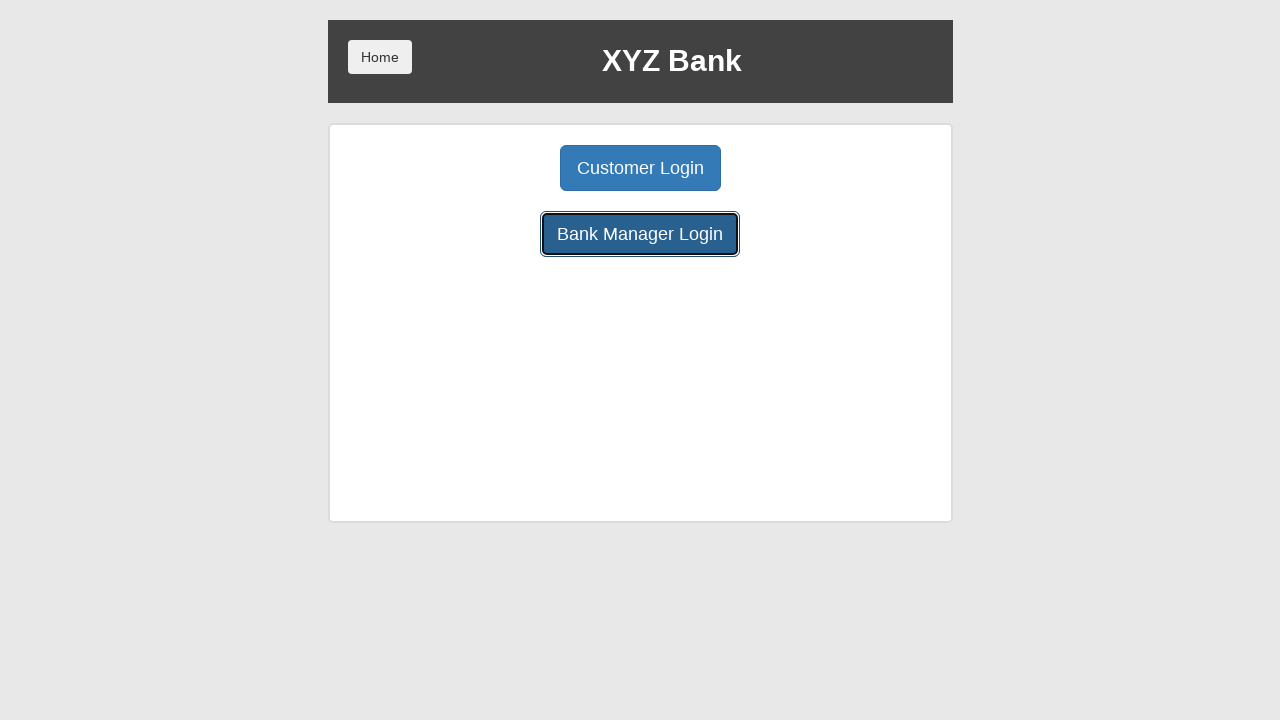

Navigated to Add Customer section at (502, 168) on xpath=//button[@ng-click='addCust()']
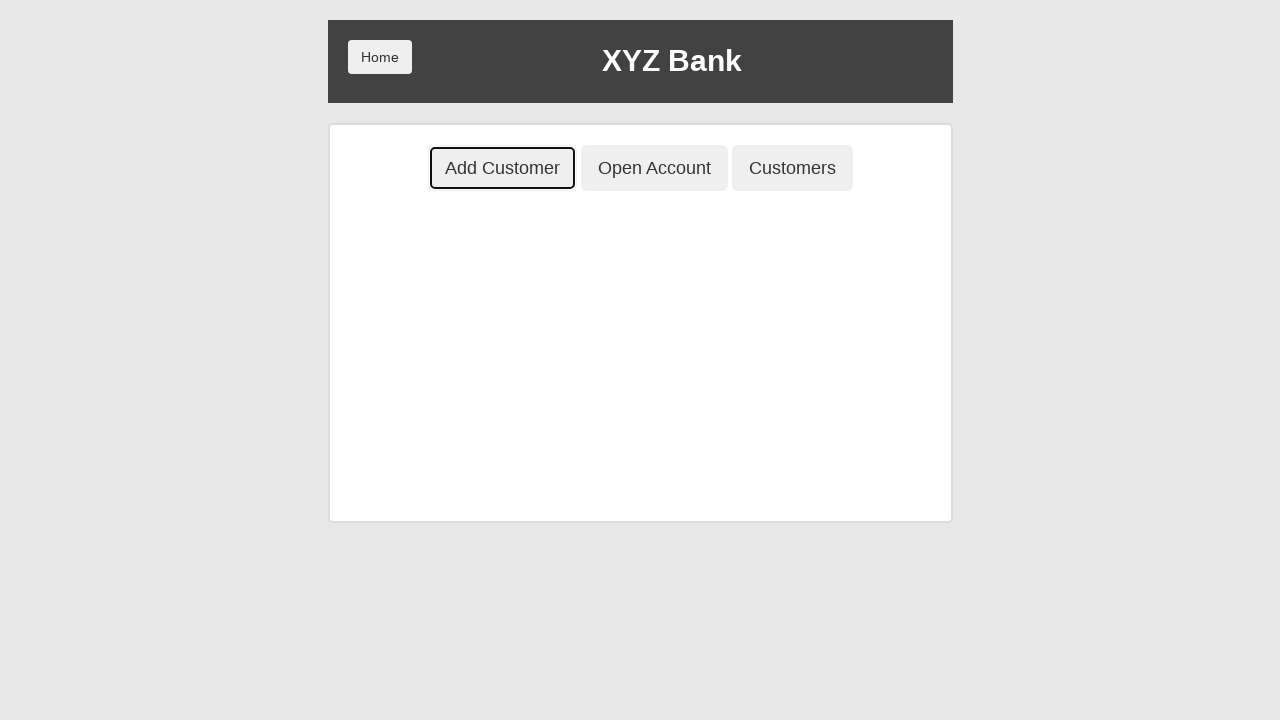

Filled first name as 'John' on //input[@ng-model='fName']
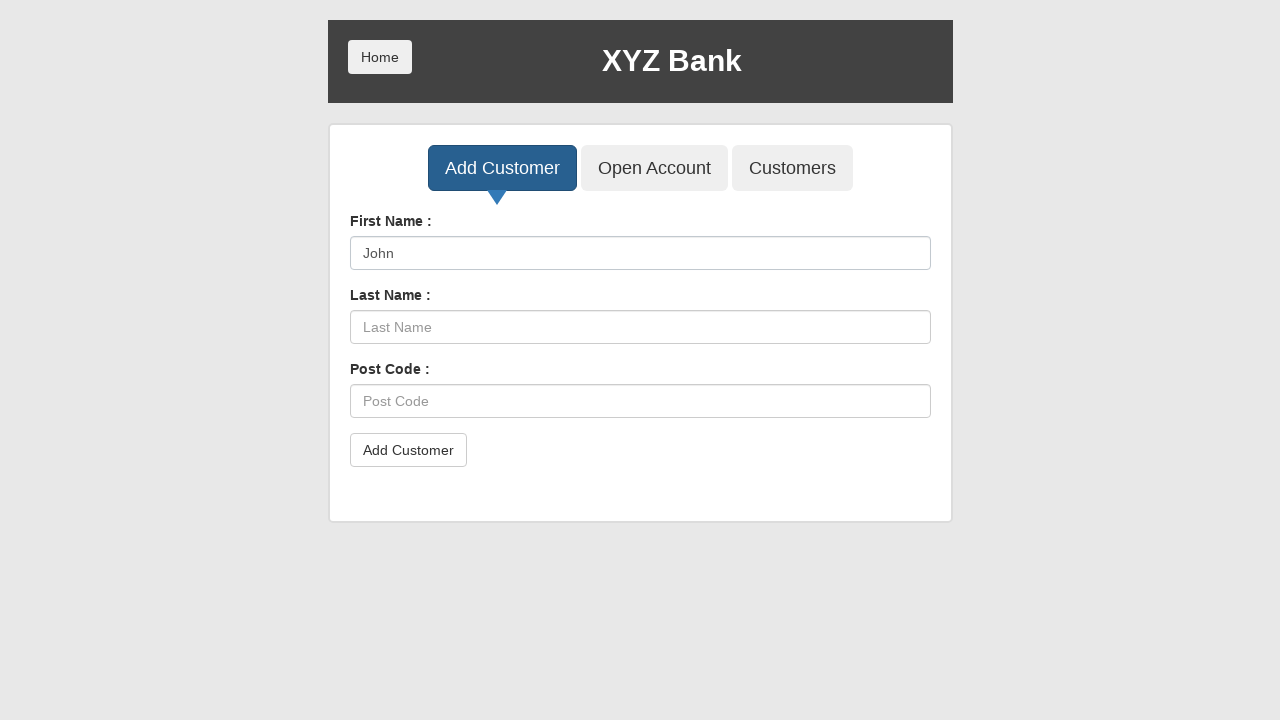

Filled last name as 'Police' on //input[@ng-model='lName']
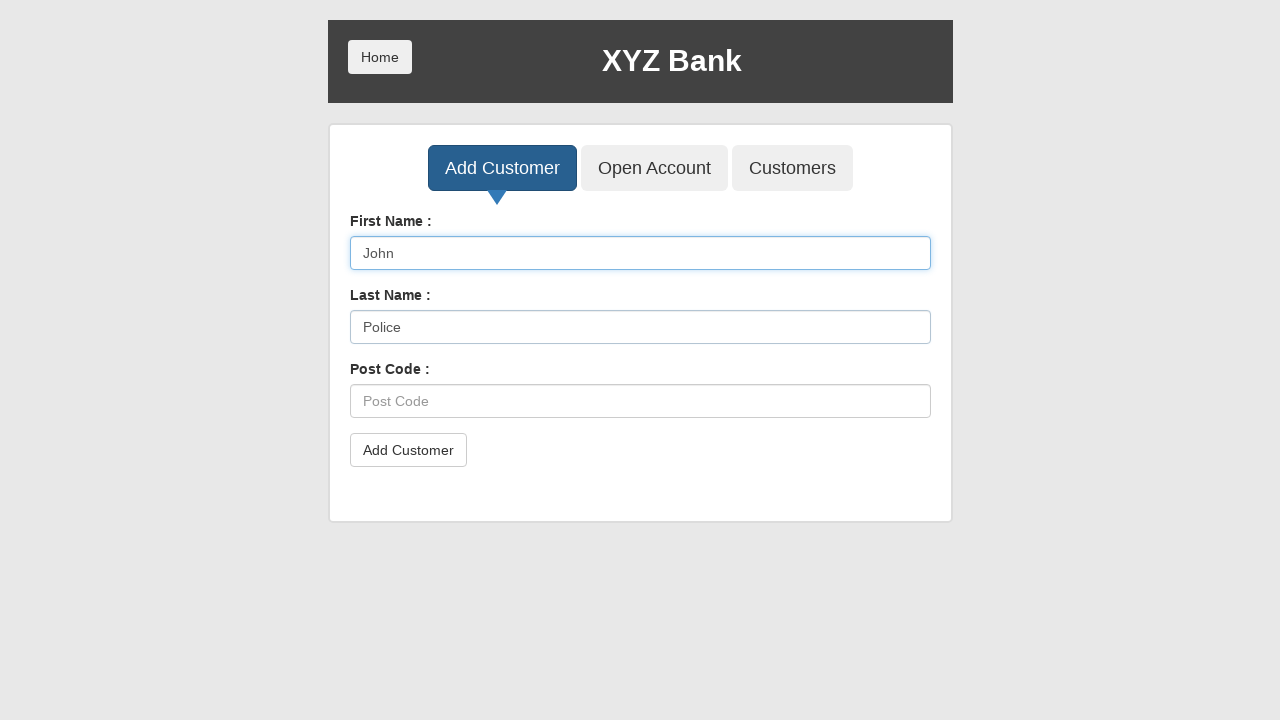

Filled postal code as '12345' on //input[@ng-model='postCd']
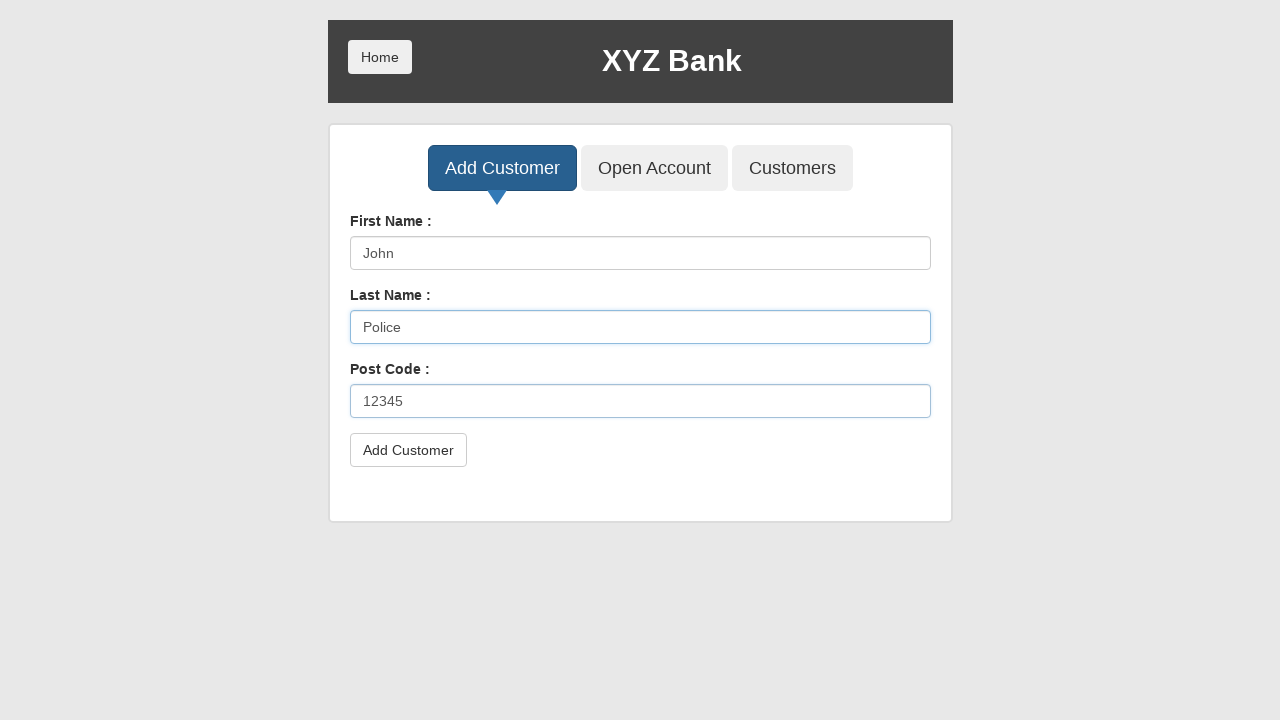

Clicked Add Customer submit button at (408, 450) on xpath=//button[@class='btn btn-default']
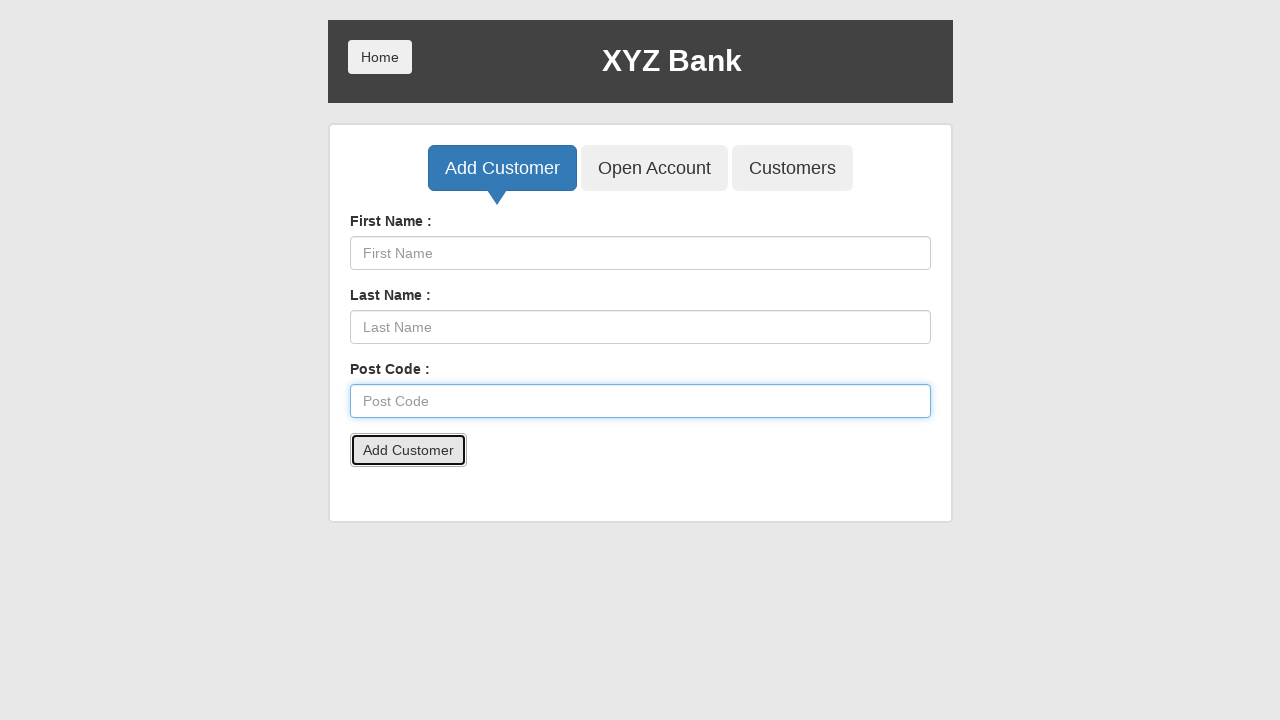

Accepted confirmation dialog for new customer
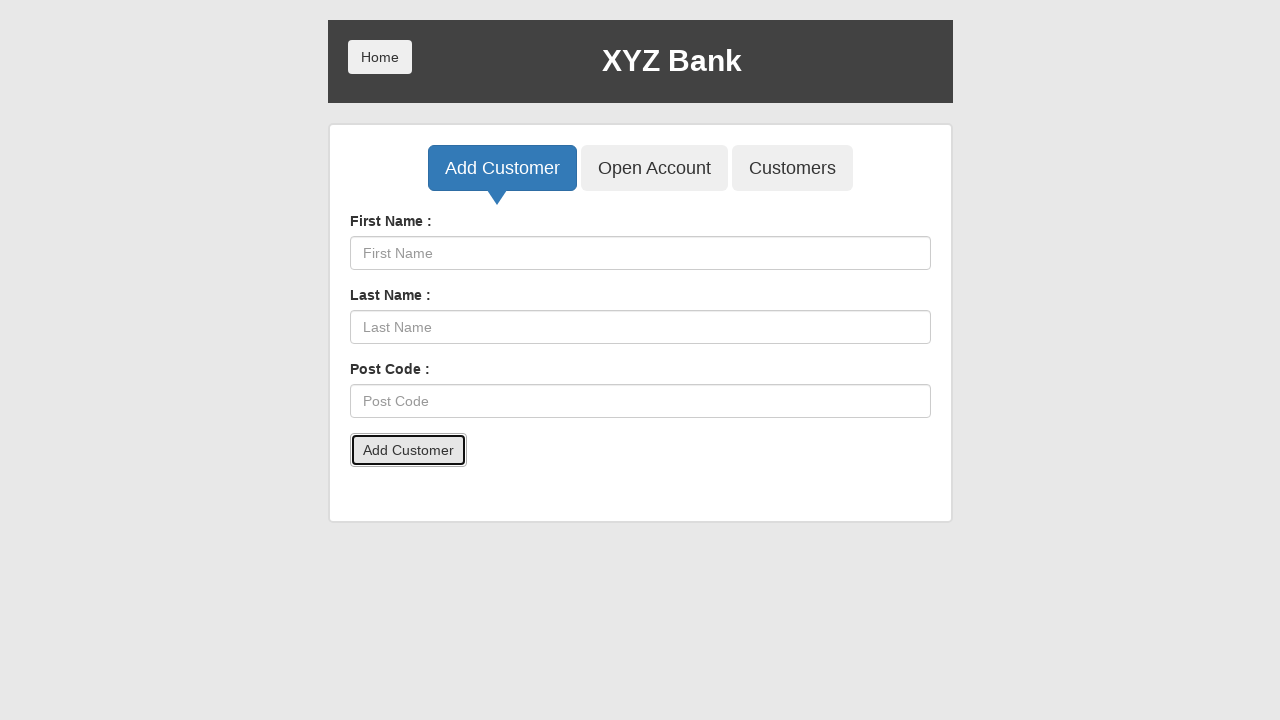

Navigated to Open Account section at (654, 168) on xpath=//button[@ng-click='openAccount()']
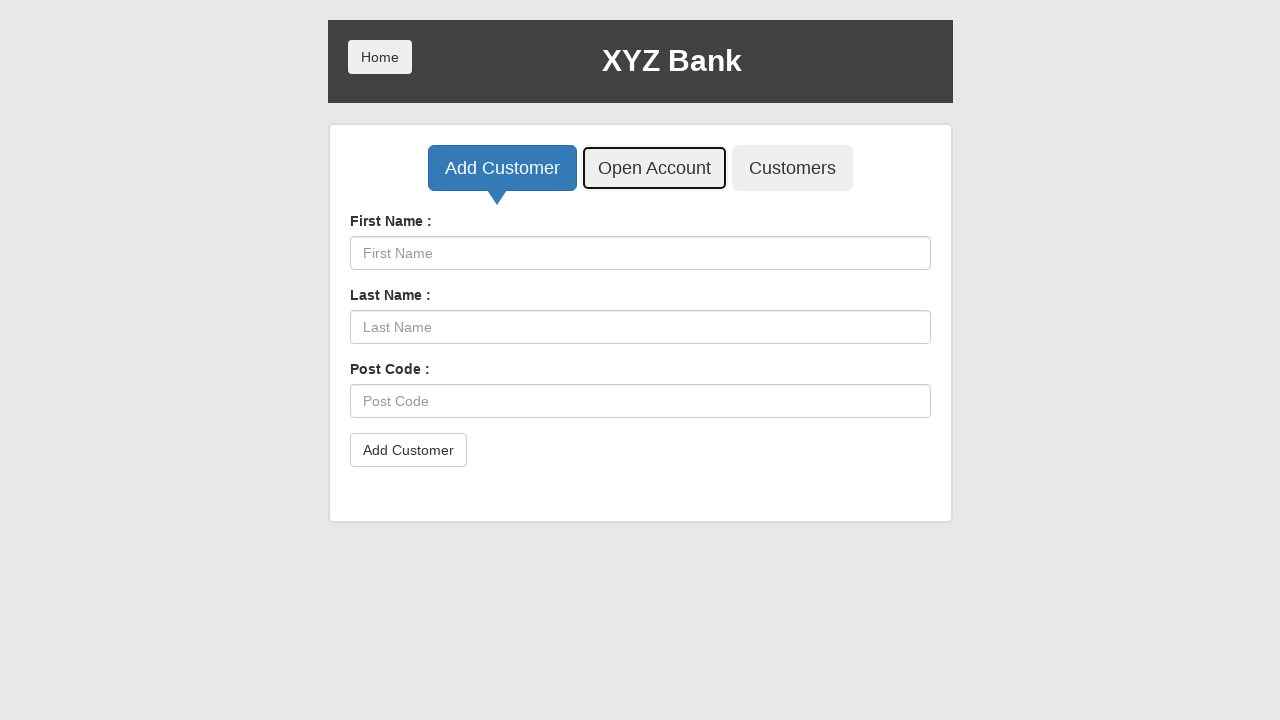

Selected customer (John Police) for account opening on #userSelect
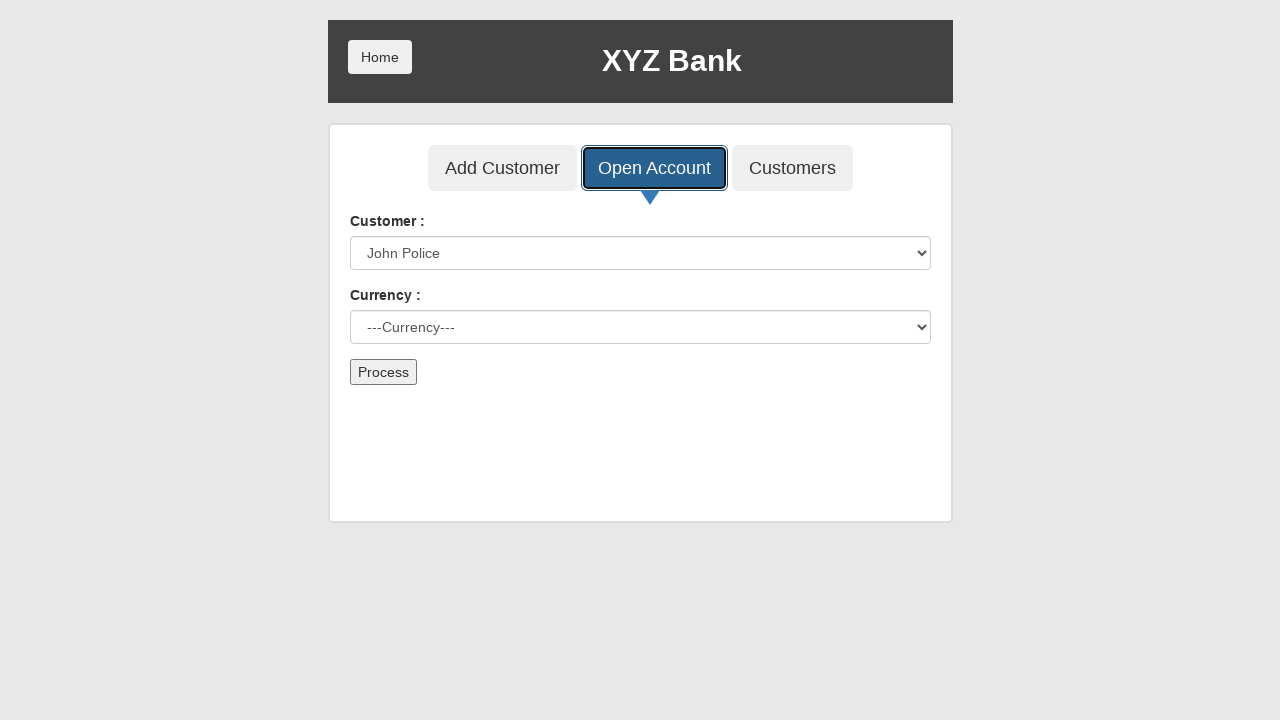

Selected Rupee as currency on #currency
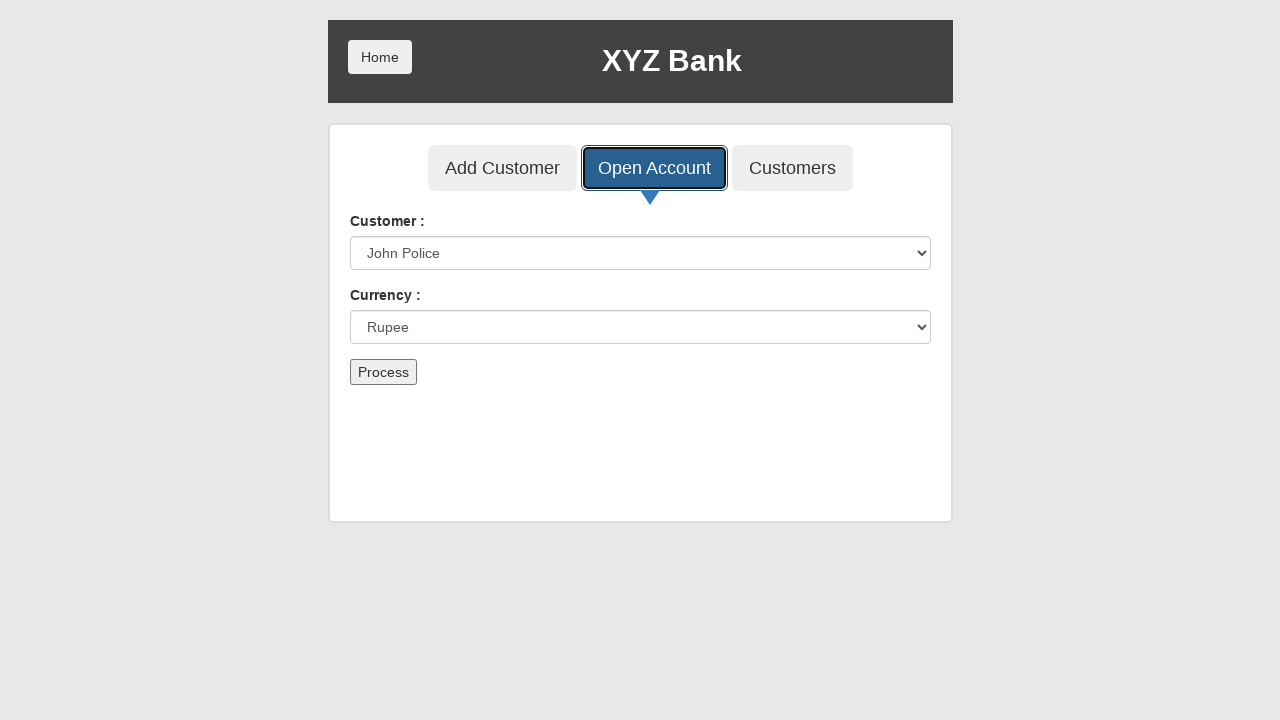

Clicked submit button to create account at (383, 372) on xpath=//button[@type='submit']
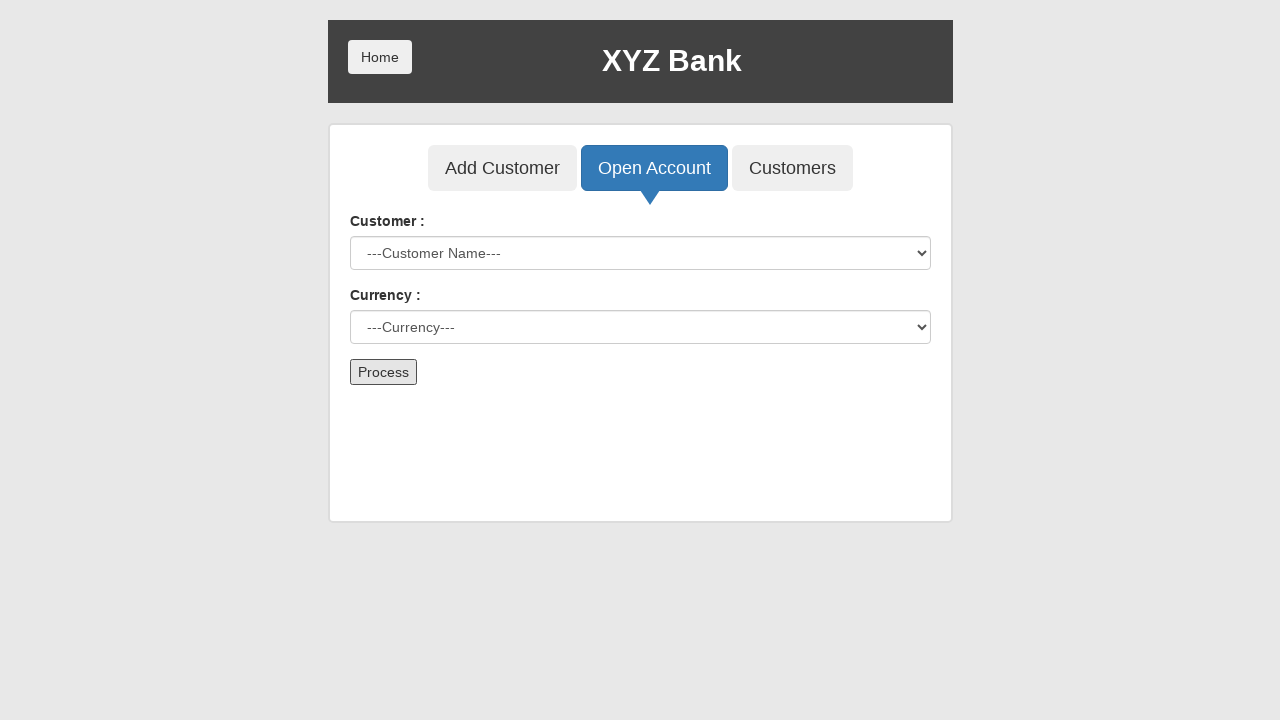

Accepted confirmation dialog for account creation
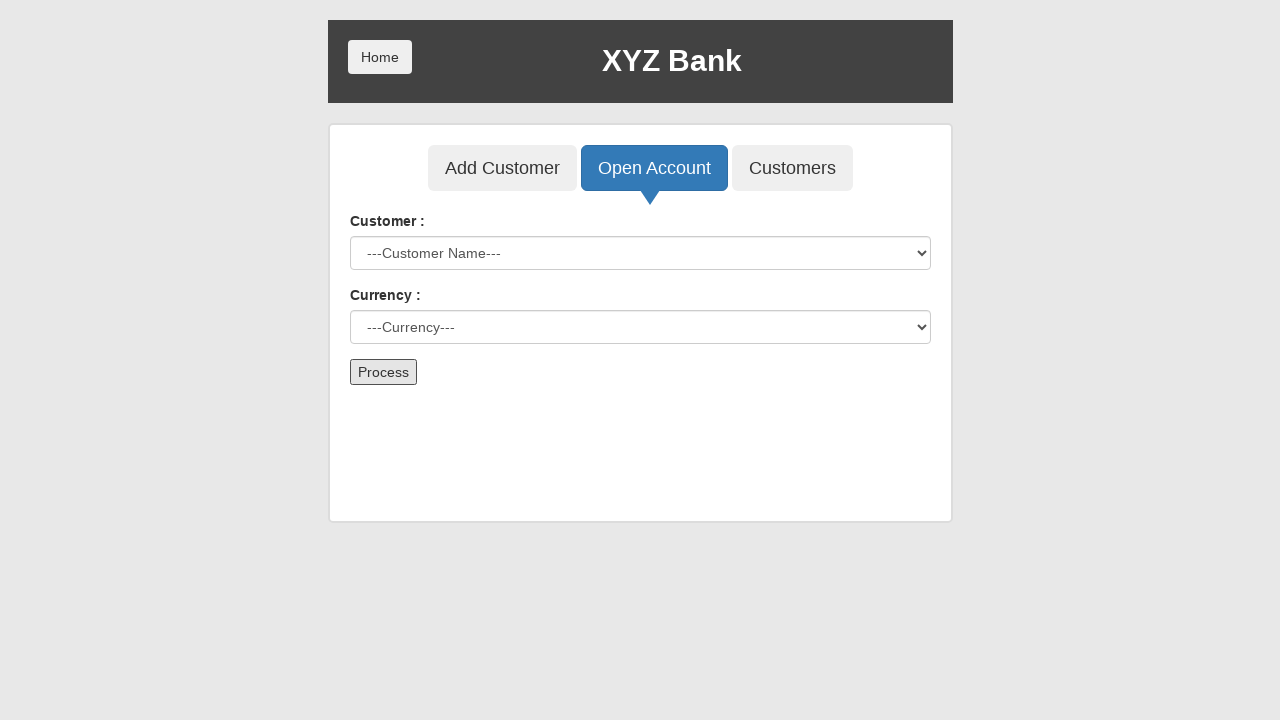

Navigated to customers list at (792, 168) on xpath=//button[@ng-click='showCust()']
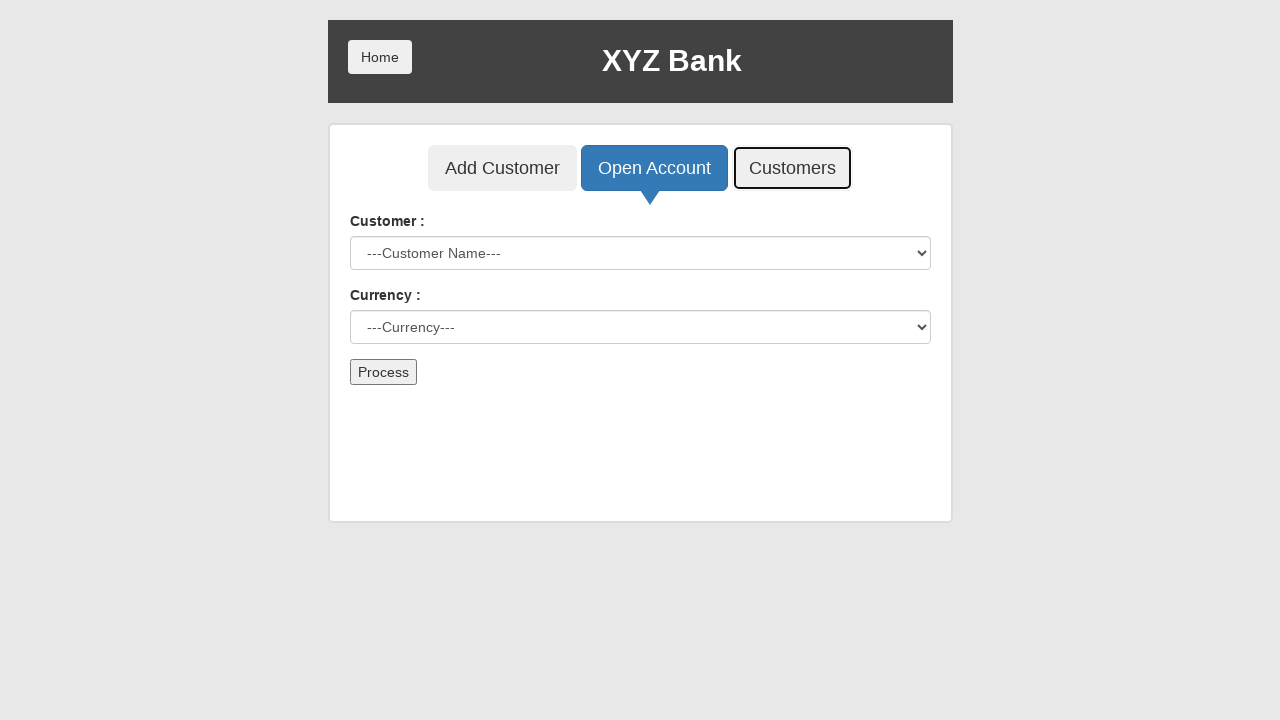

Searched for customer 'Police' on //input[@placeholder='Search Customer']
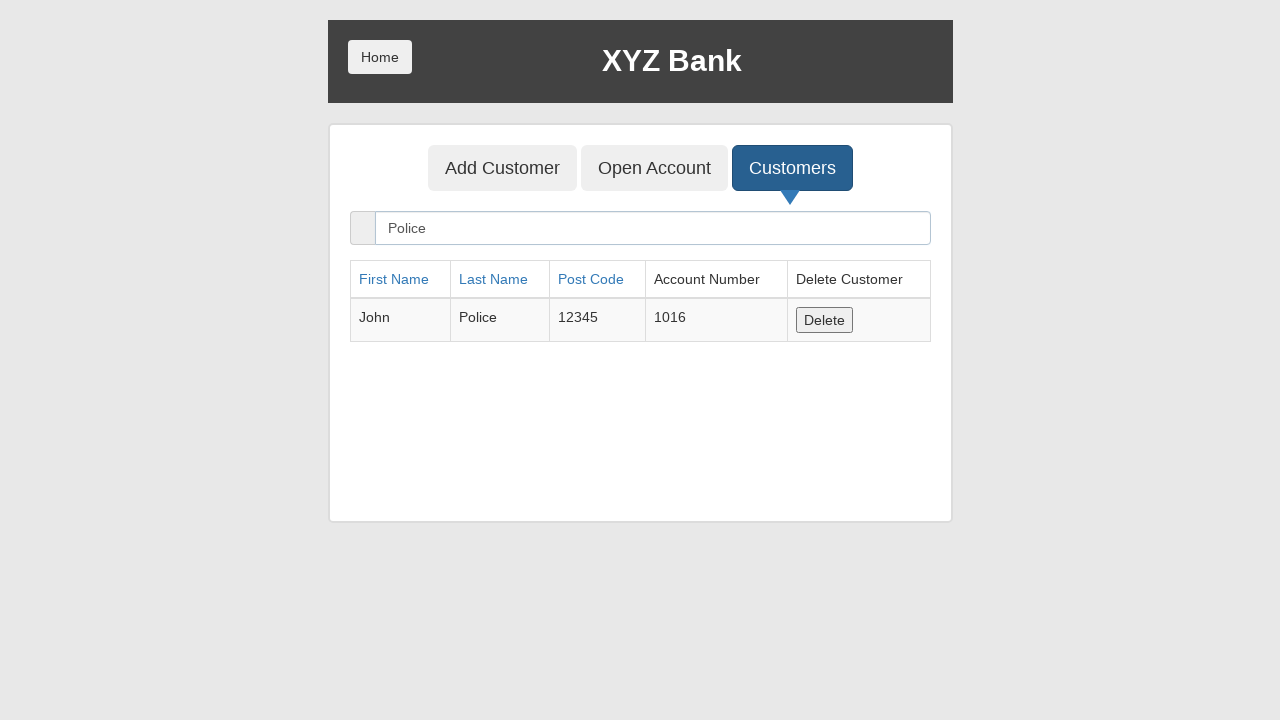

Clicked home button to return to main menu at (380, 57) on xpath=//button[@class='btn home']
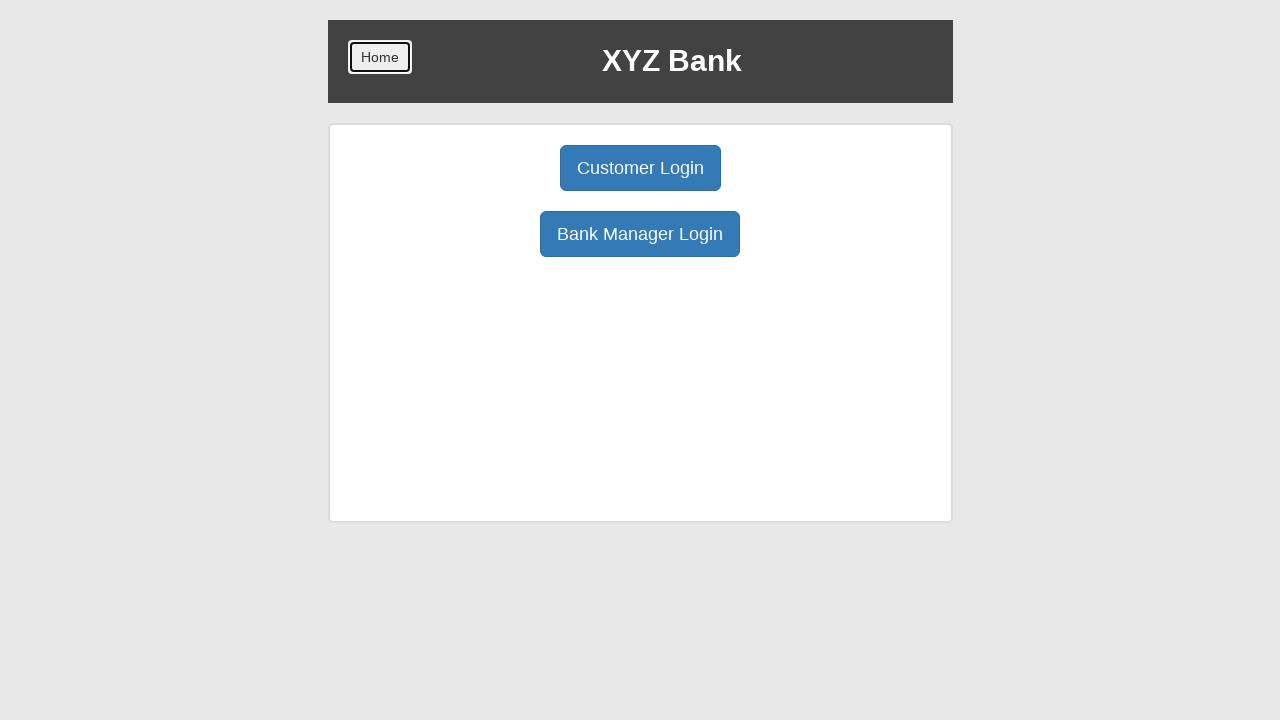

Clicked Customer login button at (640, 168) on xpath=//button[@ng-click='customer()']
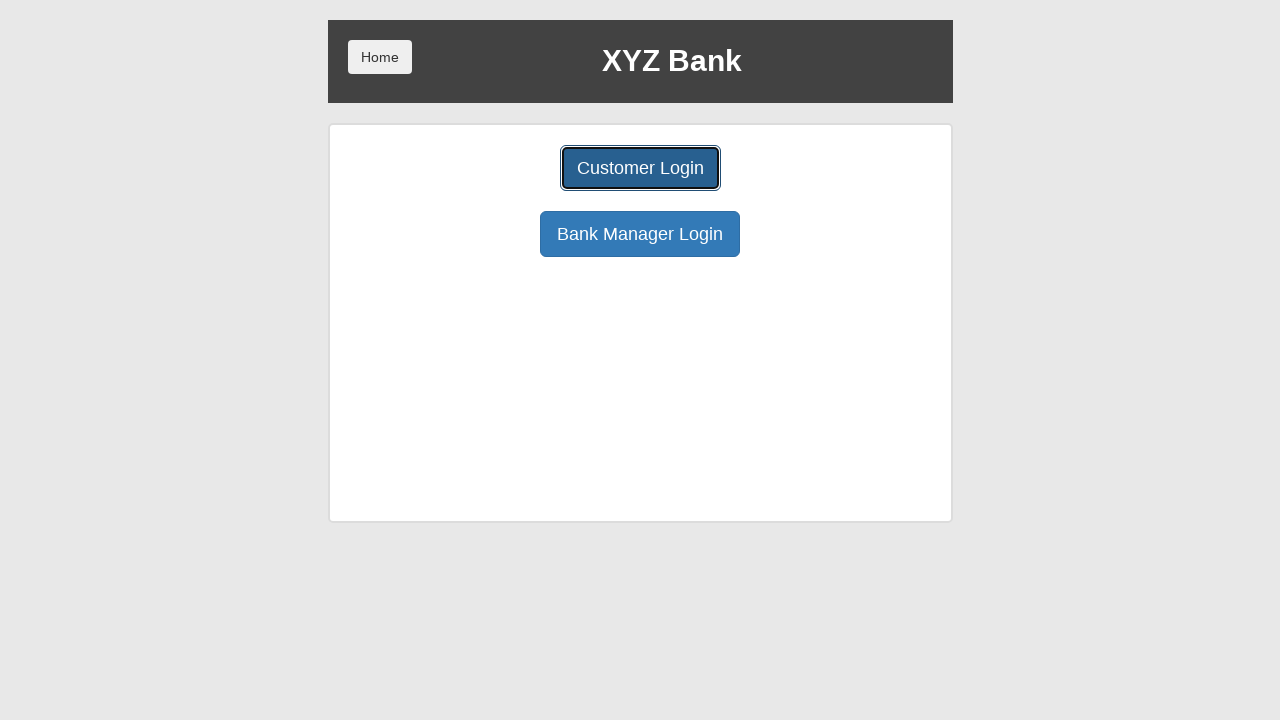

Selected customer John Police from dropdown on #userSelect
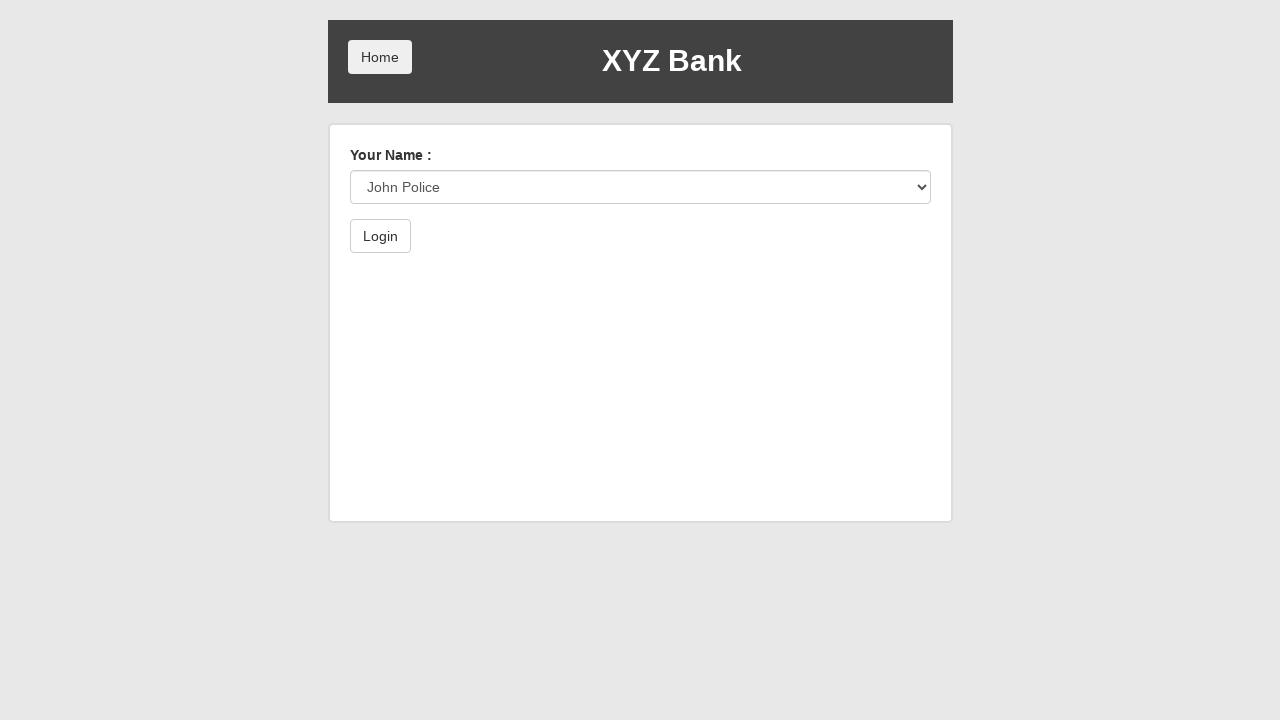

Clicked login button as customer at (380, 236) on xpath=//button[@class='btn btn-default']
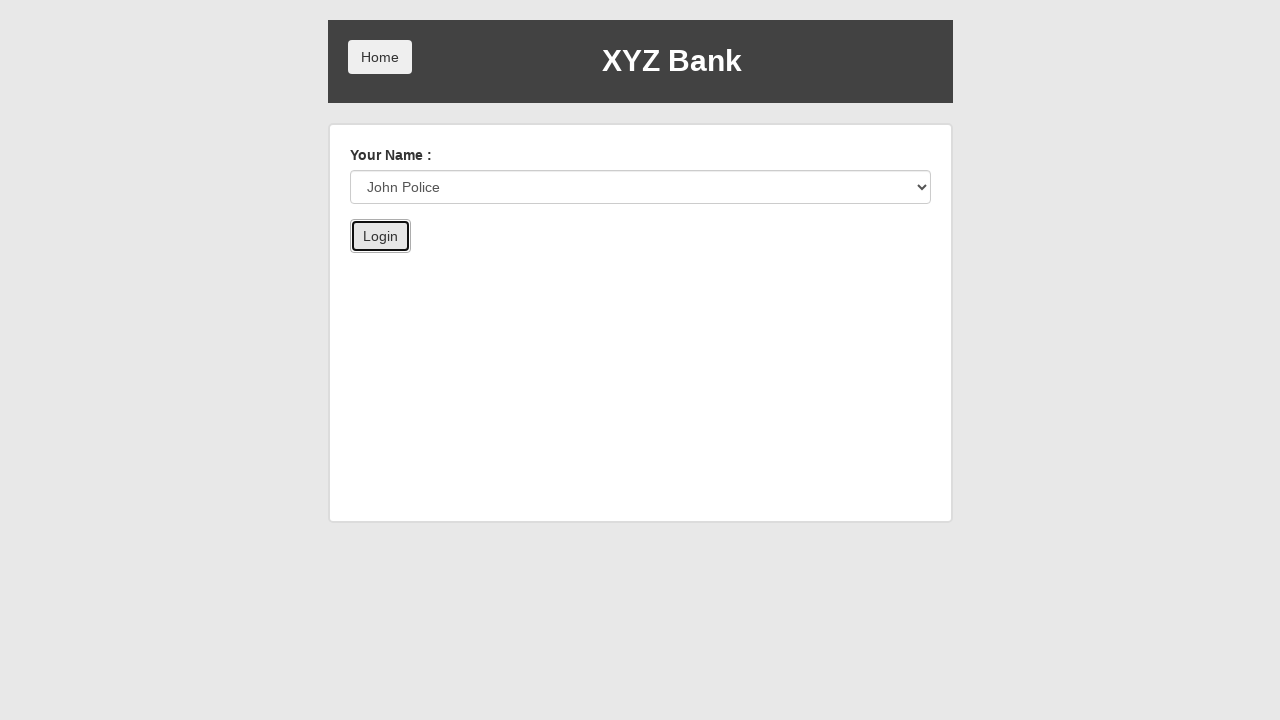

Navigated to Deposit section at (652, 264) on xpath=//button[@ng-click='deposit()']
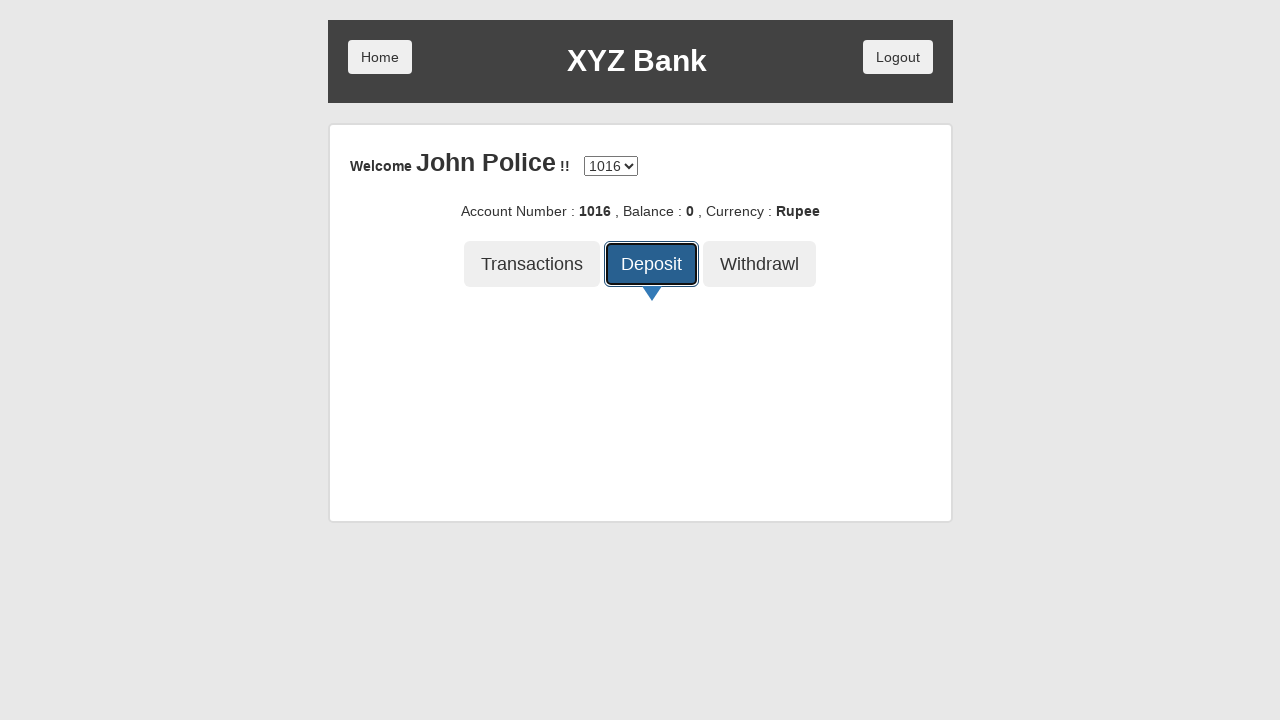

Entered deposit amount of 50000 on //input[@placeholder='amount']
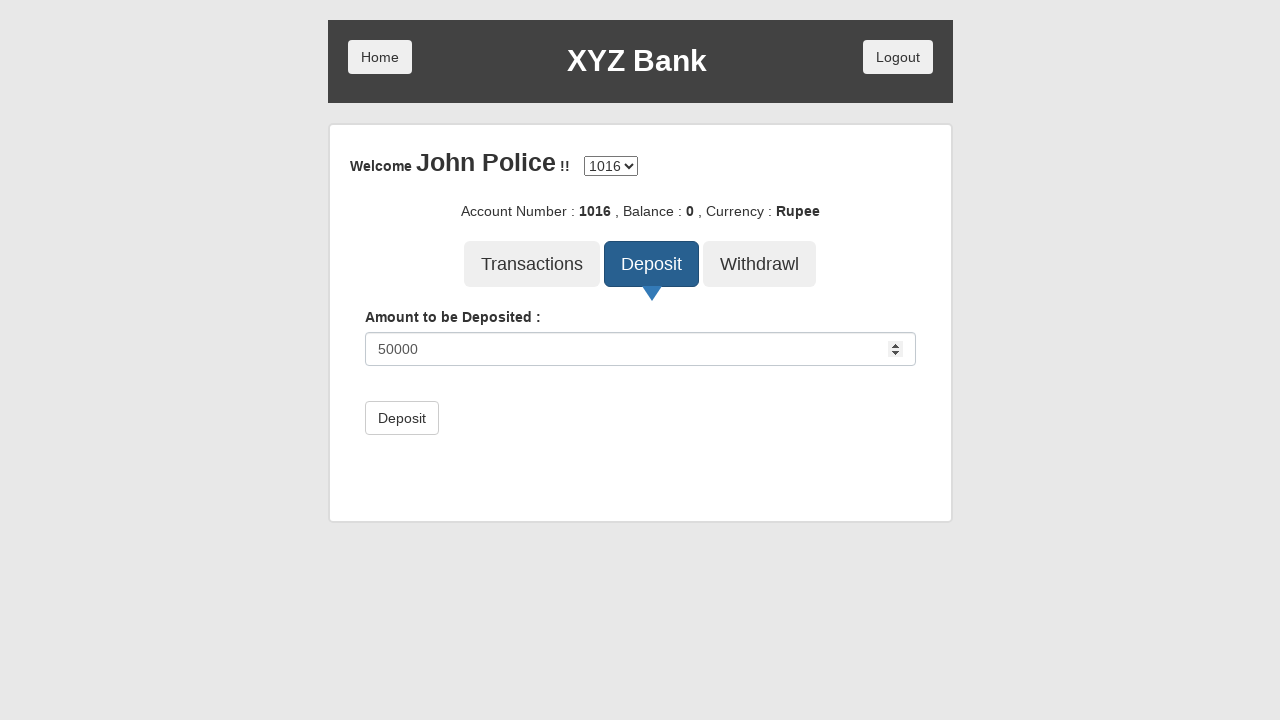

Submitted first deposit of 50000 at (402, 418) on xpath=//button[@class='btn btn-default']
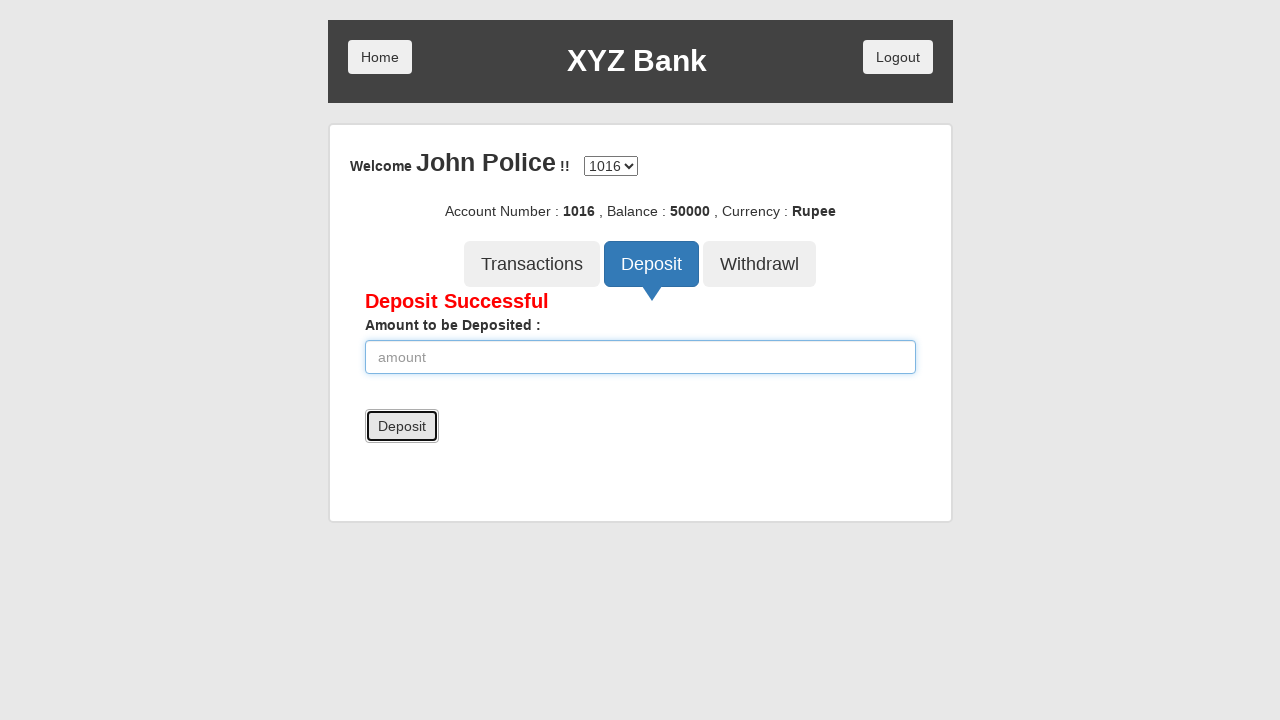

Navigated to transactions history at (532, 264) on xpath=//button[@ng-click='transactions()']
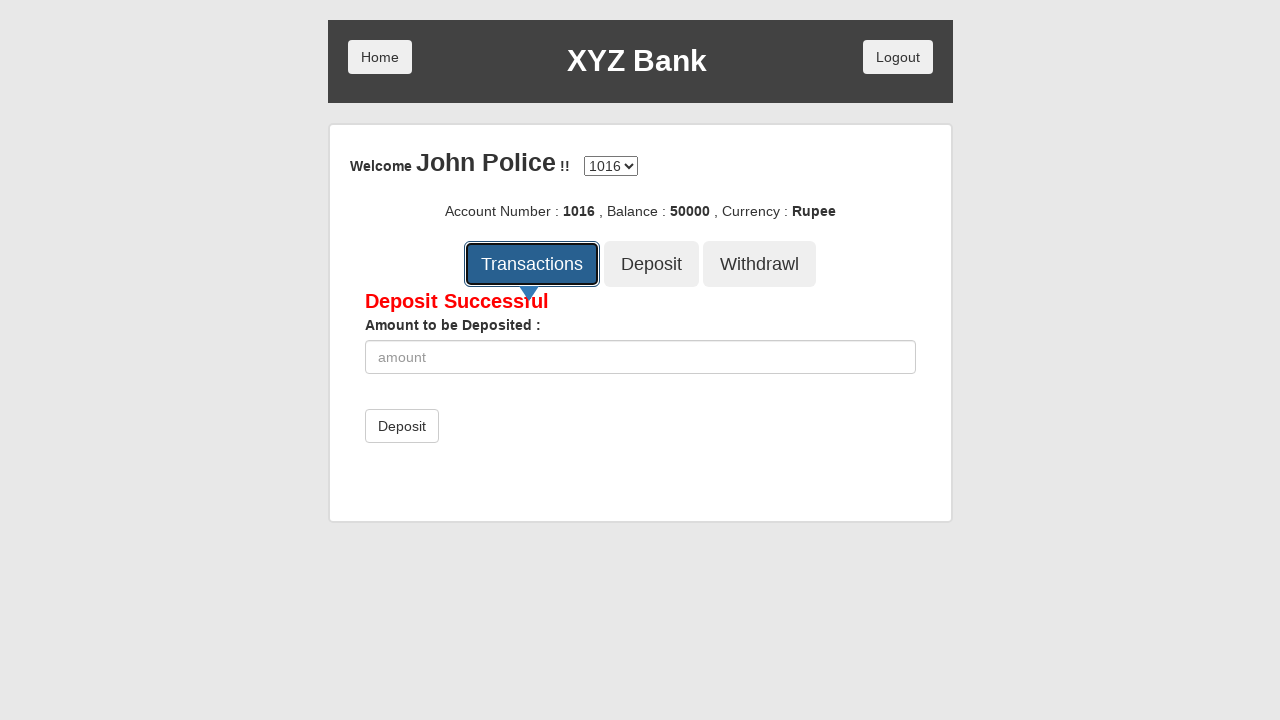

Returned to customer account menu at (378, 162) on xpath=//button[@ng-click='back()']
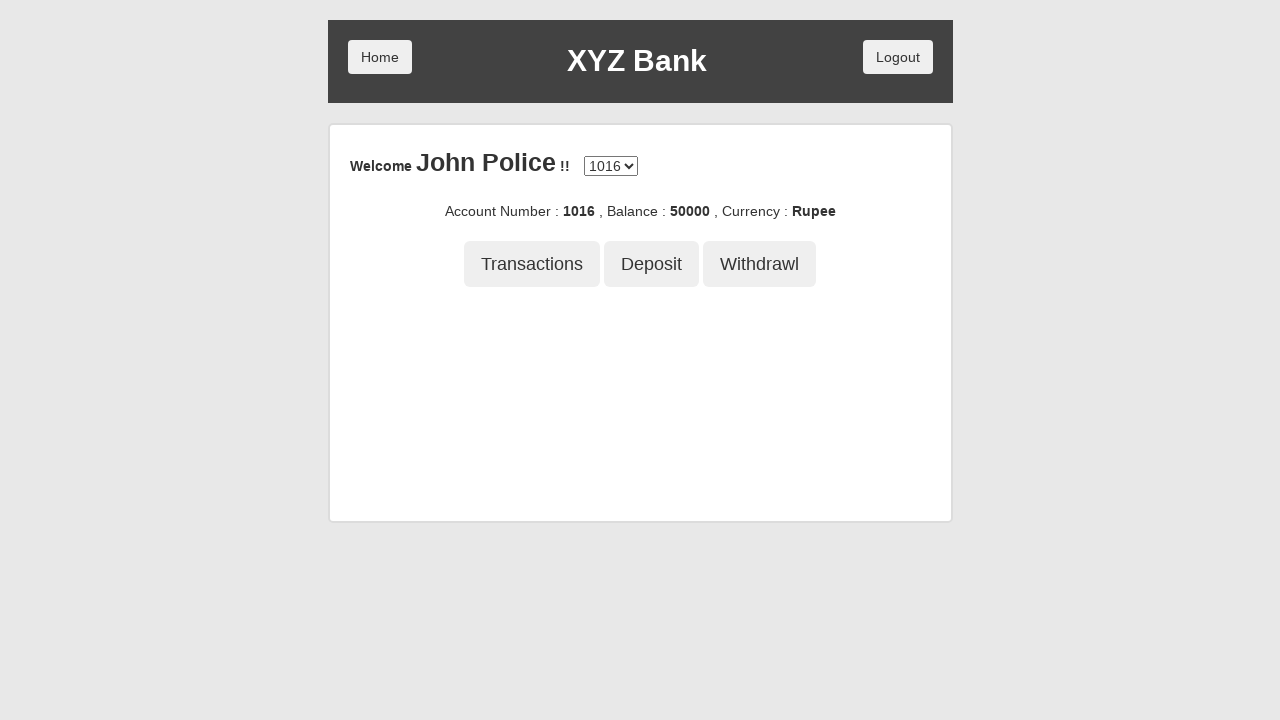

Navigated to Deposit section again at (652, 264) on xpath=//button[@ng-click='deposit()']
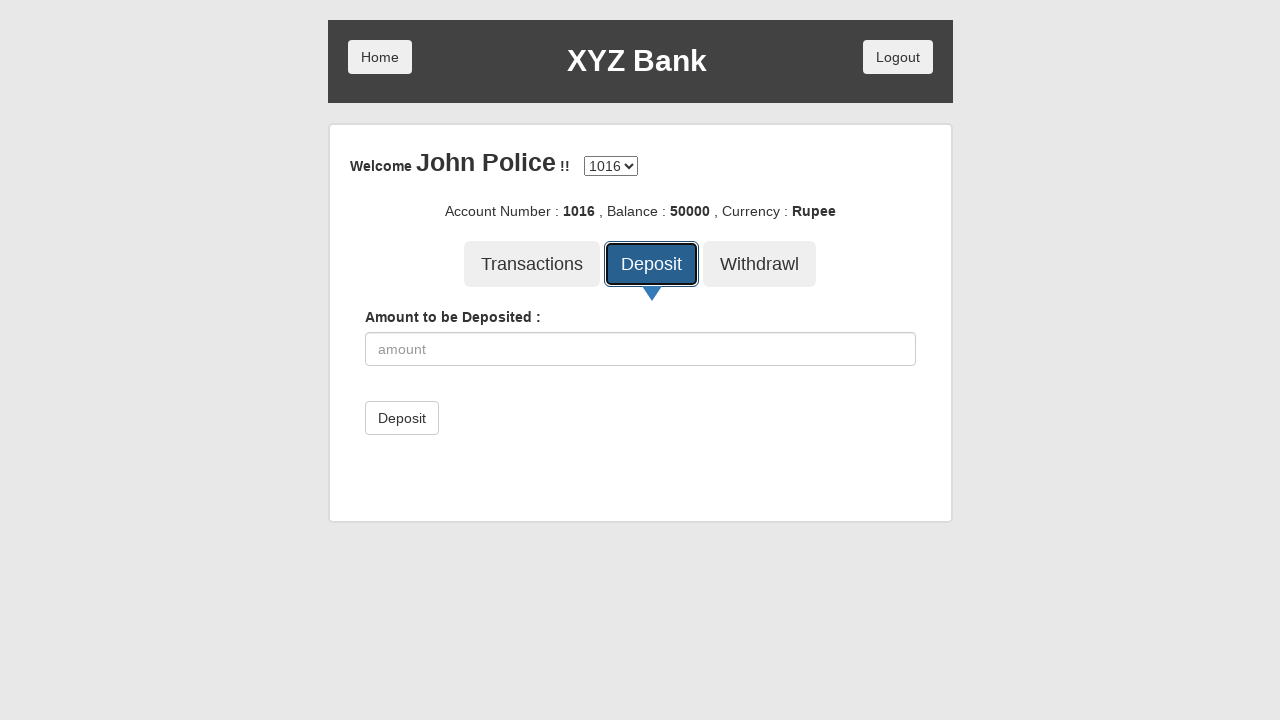

Entered second deposit amount of 15000 on //input[@placeholder='amount']
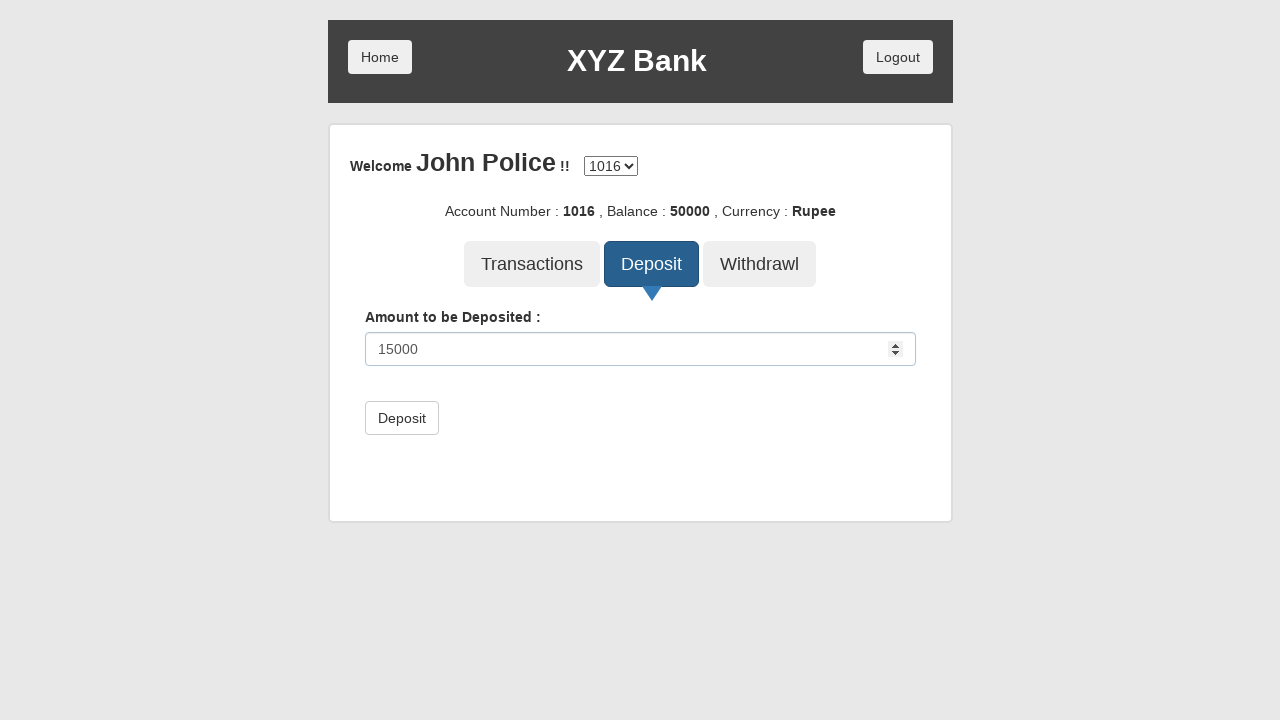

Submitted second deposit of 15000 at (402, 418) on xpath=//button[@class='btn btn-default']
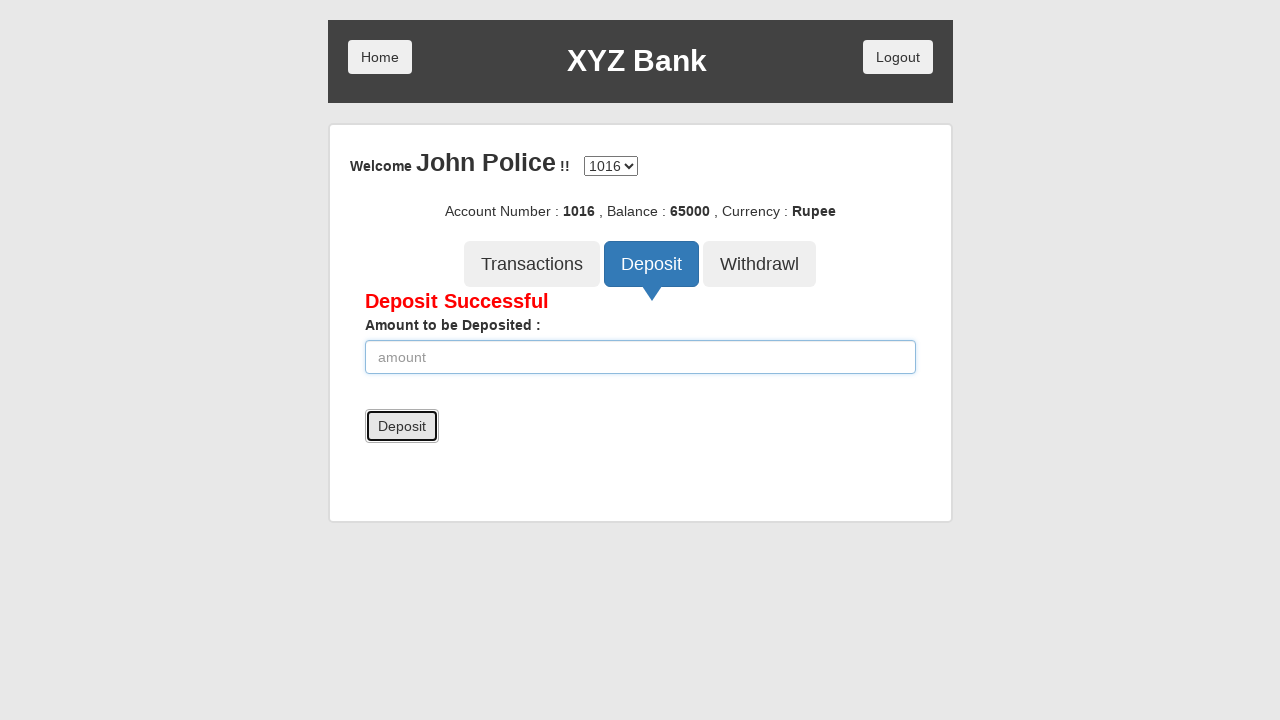

Navigated to Withdrawal section at (760, 264) on xpath=//button[@ng-click='withdrawl()']
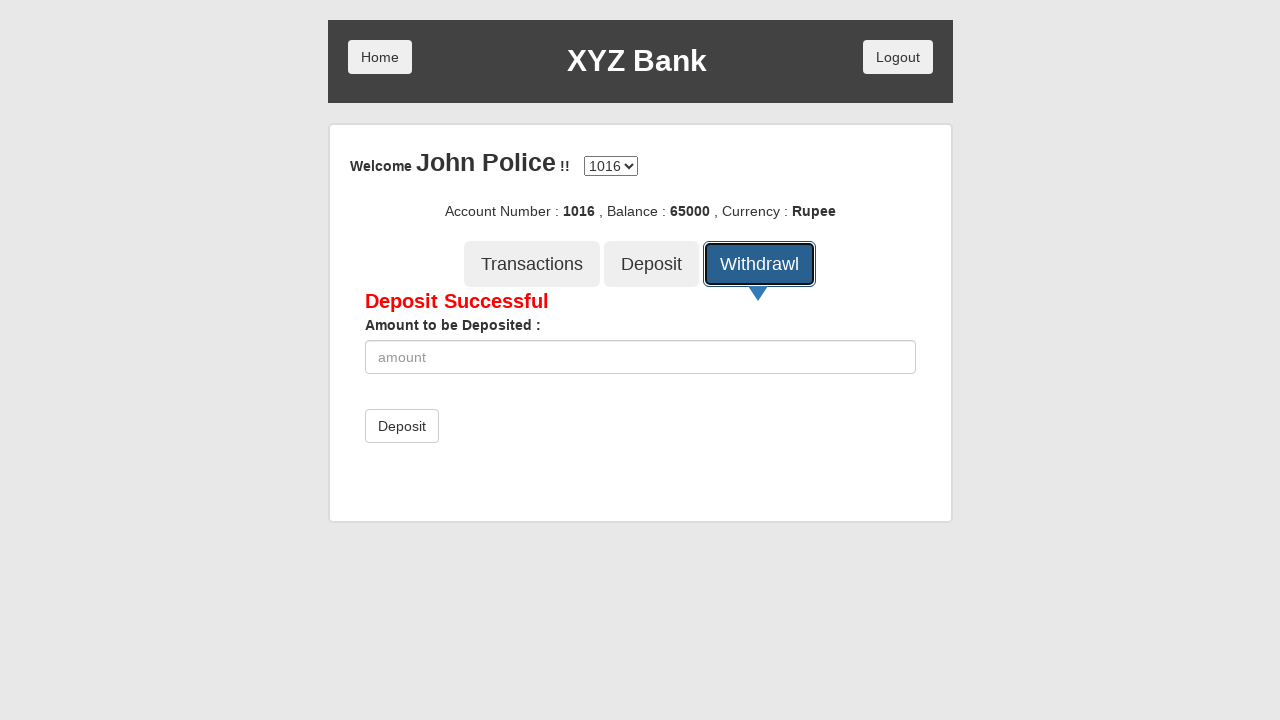

Entered withdrawal amount of 13050 on //input[@ng-model='amount']
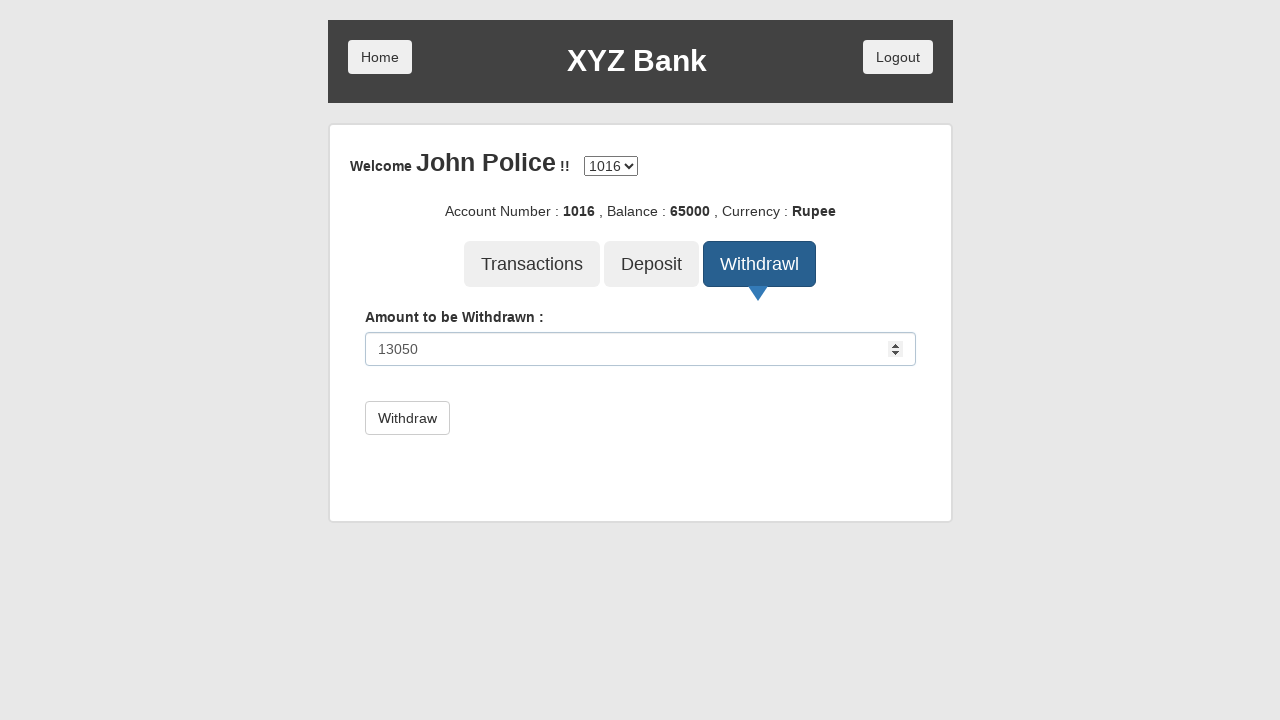

Submitted withdrawal of 13050 at (407, 418) on xpath=//button[@type='submit']
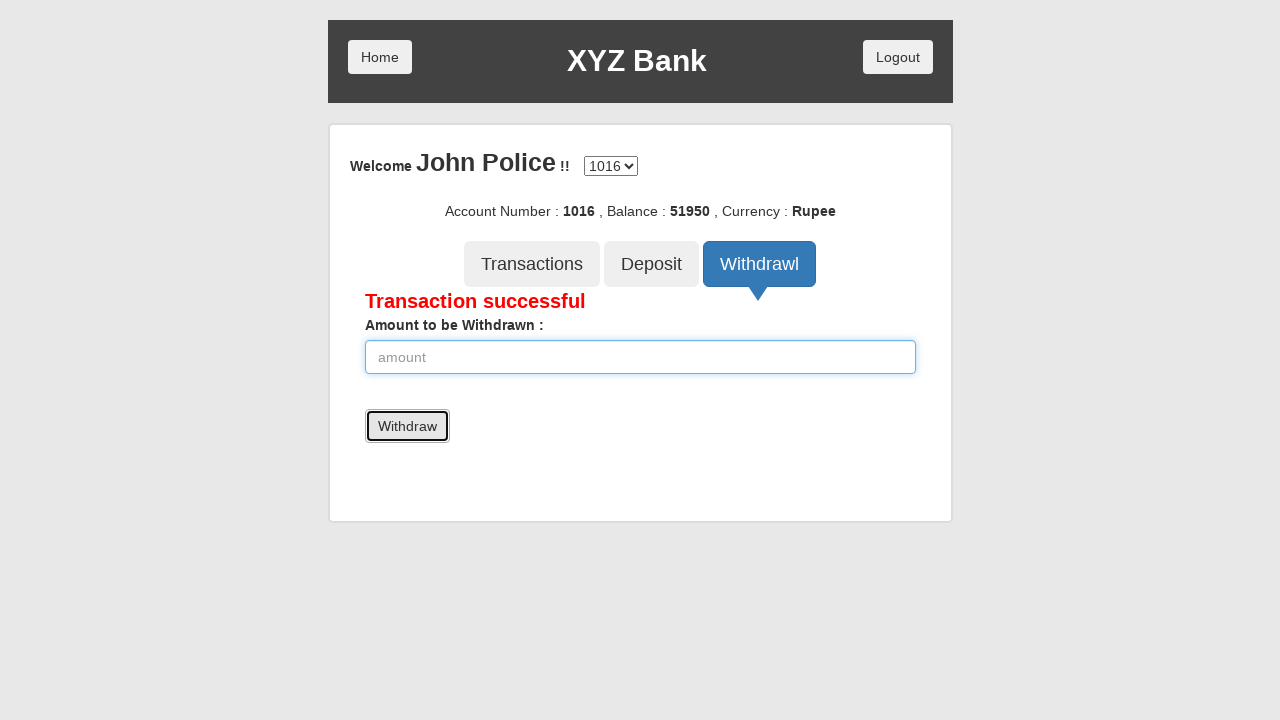

Viewed final transaction history at (532, 264) on xpath=//button[@ng-click='transactions()']
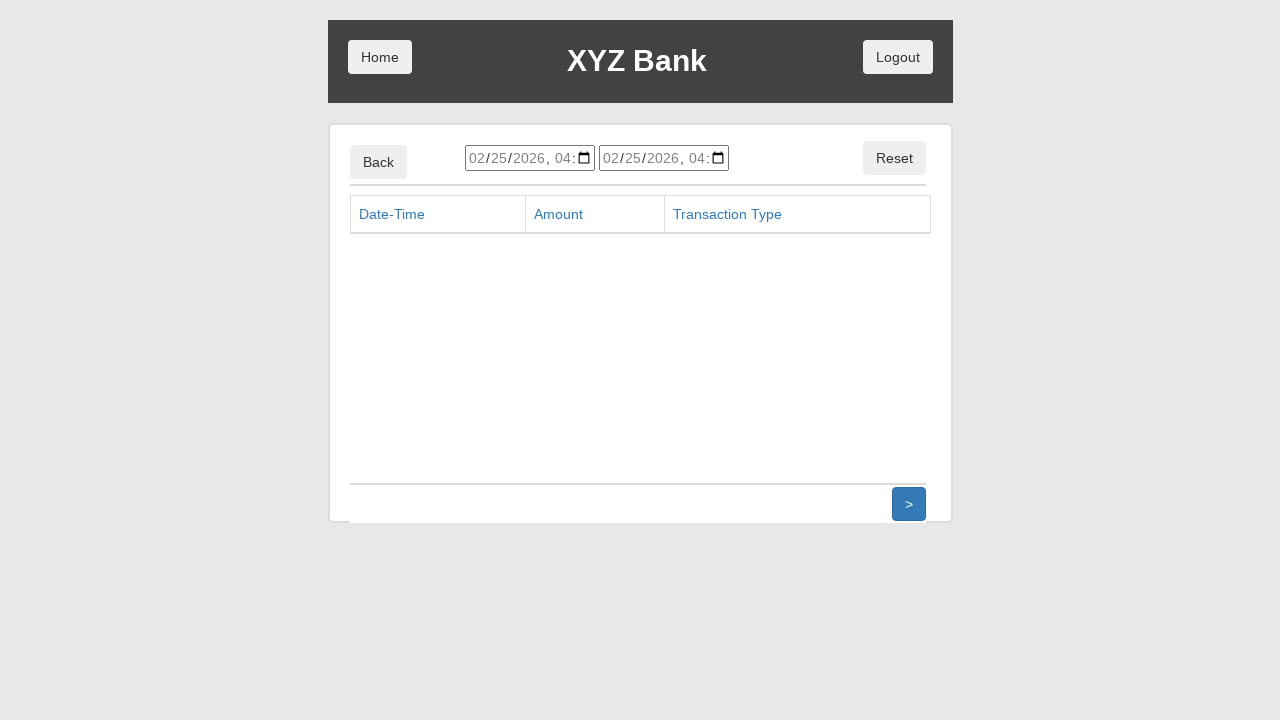

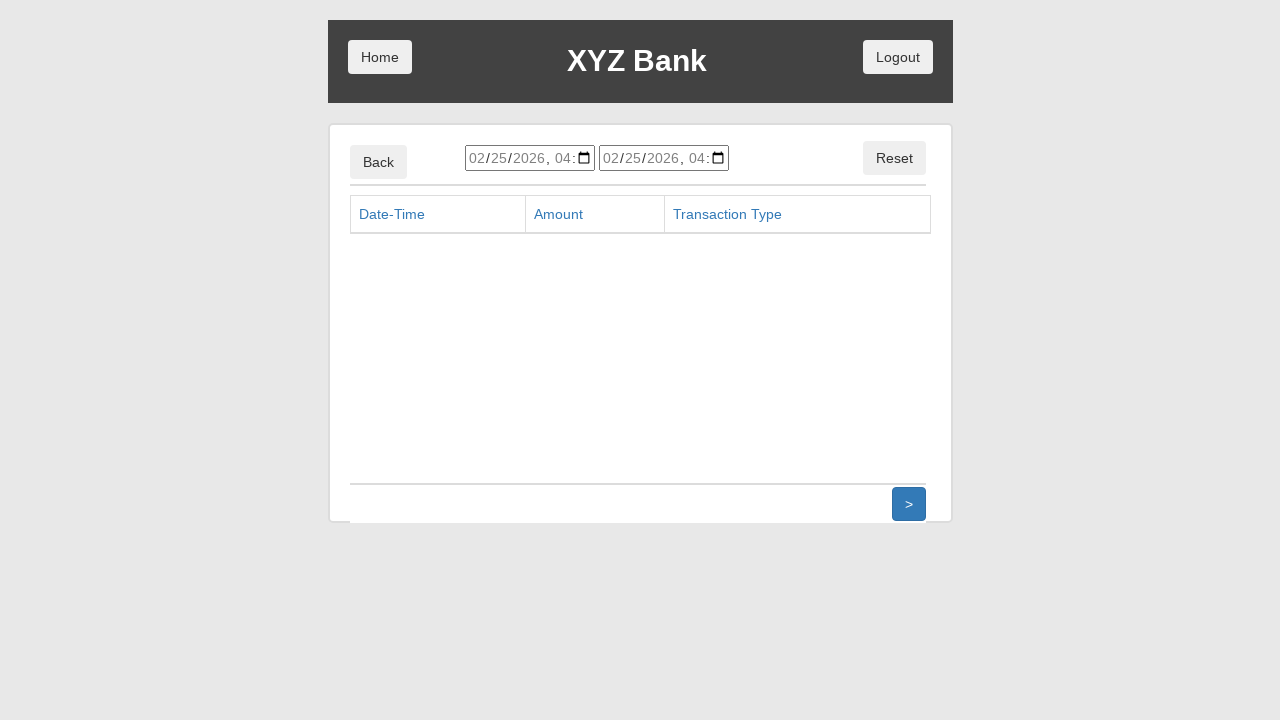